Tests browser functionality by navigating to a demo page, clicking on a form element, and verifying the page title contains expected text

Starting URL: http://sahitest.com/demo/training/login.htm

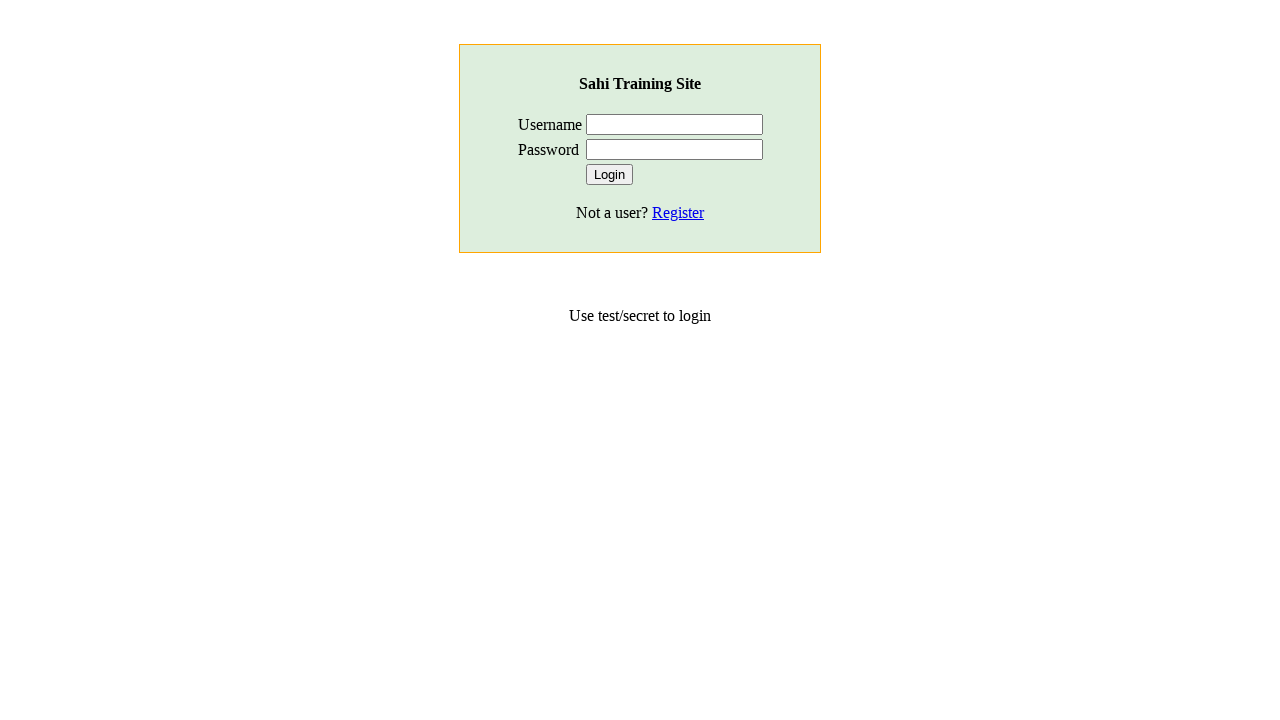

Clicked on form input element in login form at (609, 174) on xpath=/html/body/center/div/form/table/tbody/tr[3]/td[2]/input
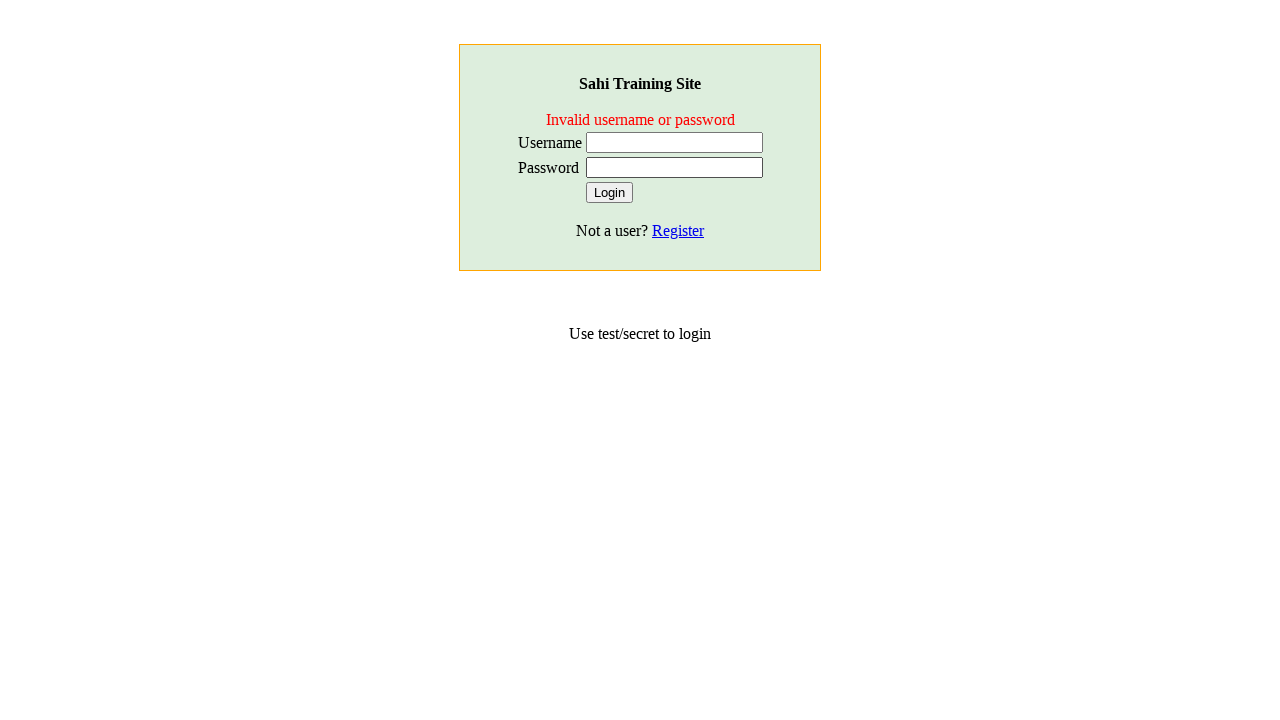

Verified page title contains 'Login'
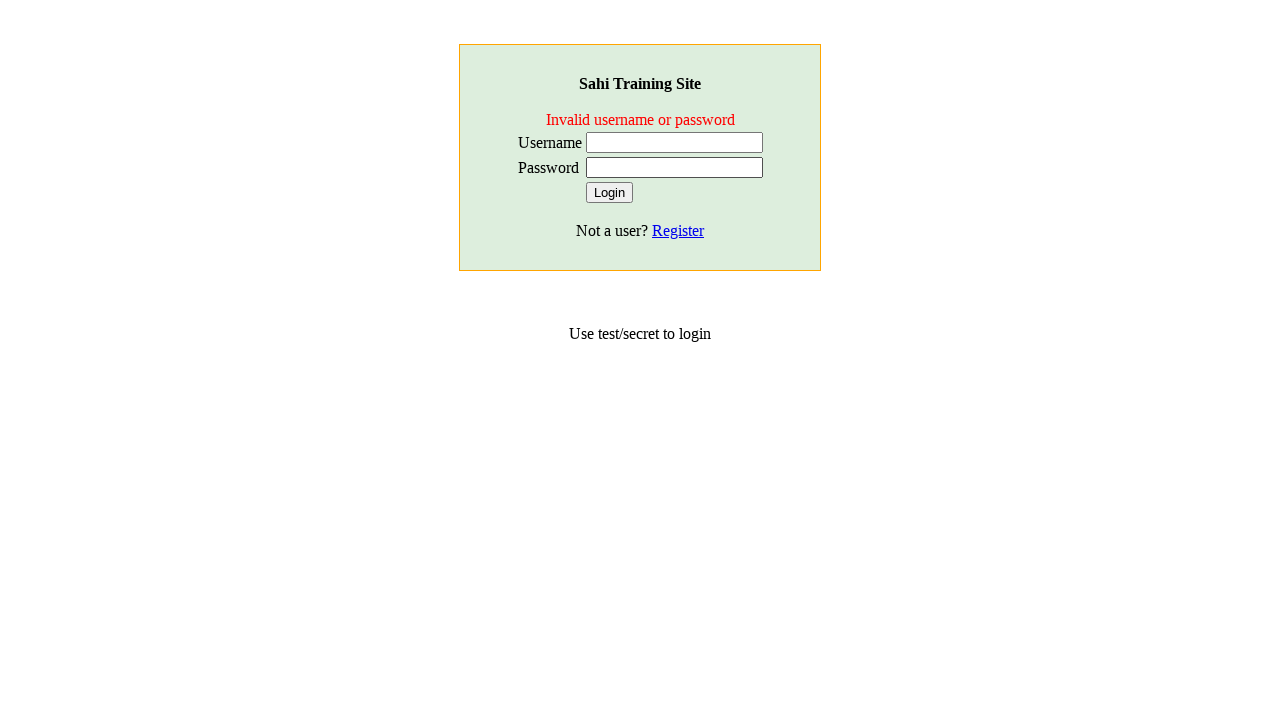

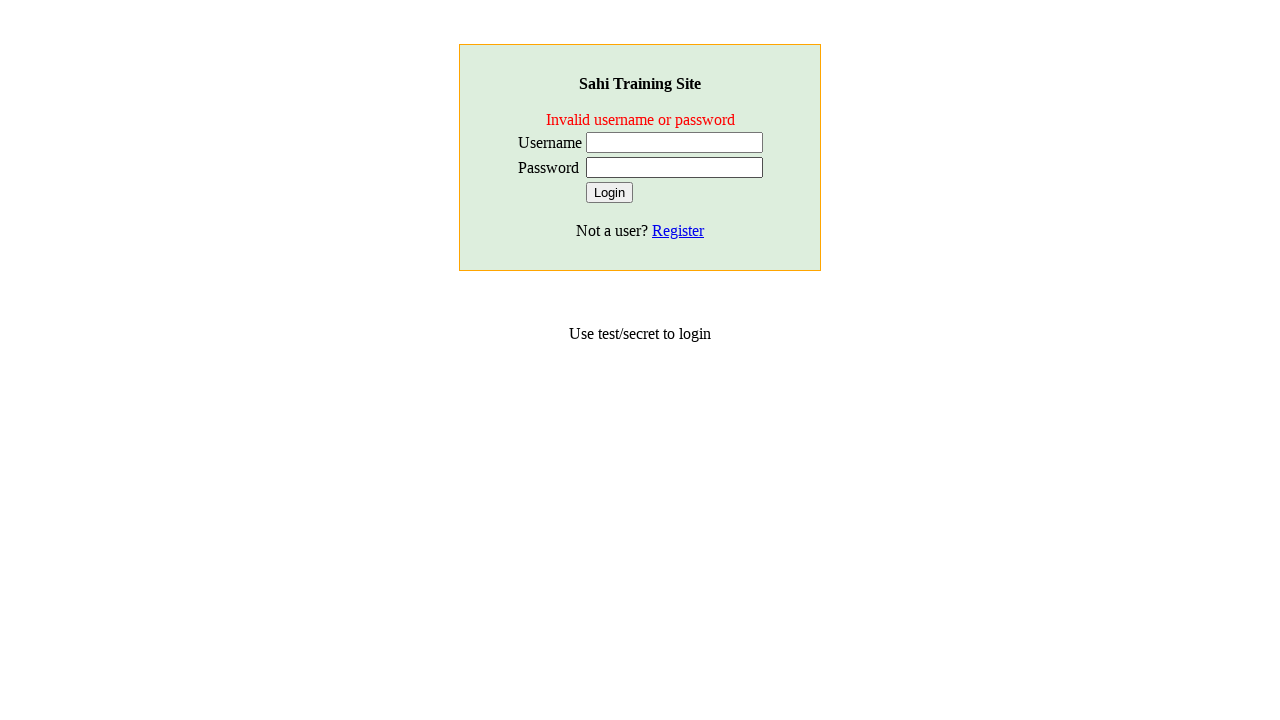